Tests adding specific vegetables (Cucumber, Beetroot, Tomato, Beans) to the shopping cart on an e-commerce practice site by iterating through available products and clicking add buttons for matching items.

Starting URL: https://rahulshettyacademy.com/seleniumPractise/#/

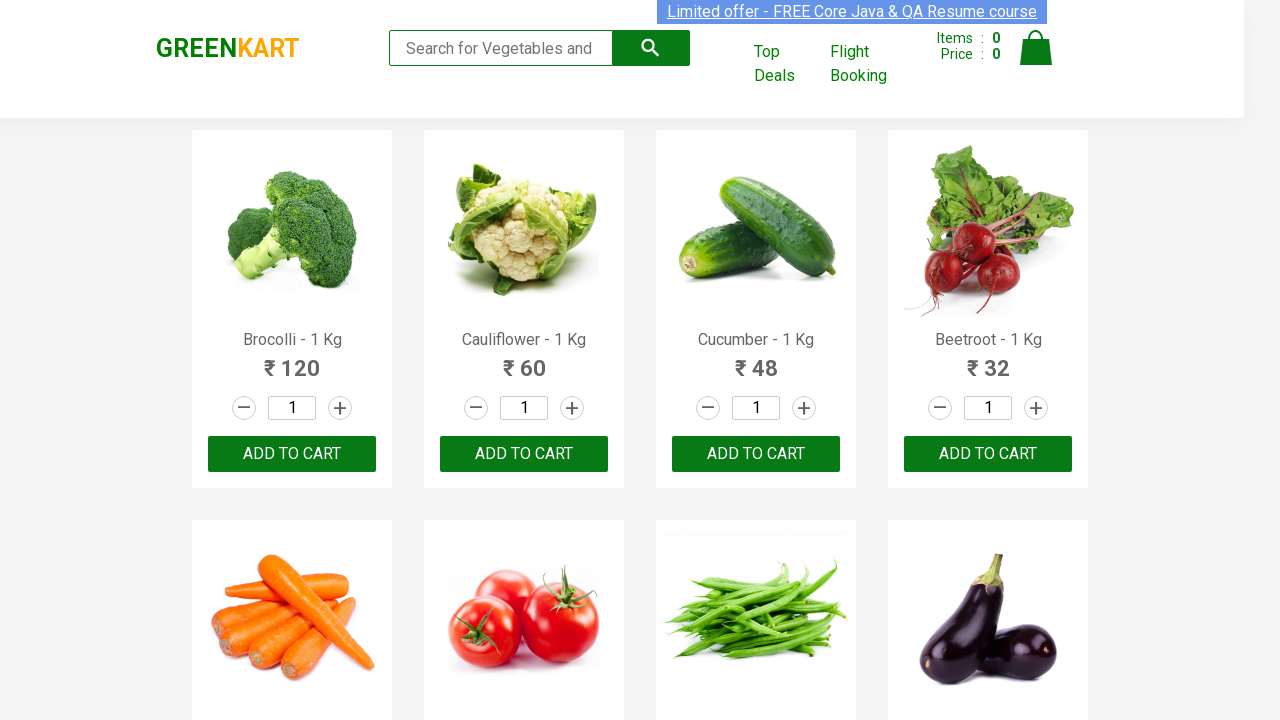

Waited for product names to load on the page
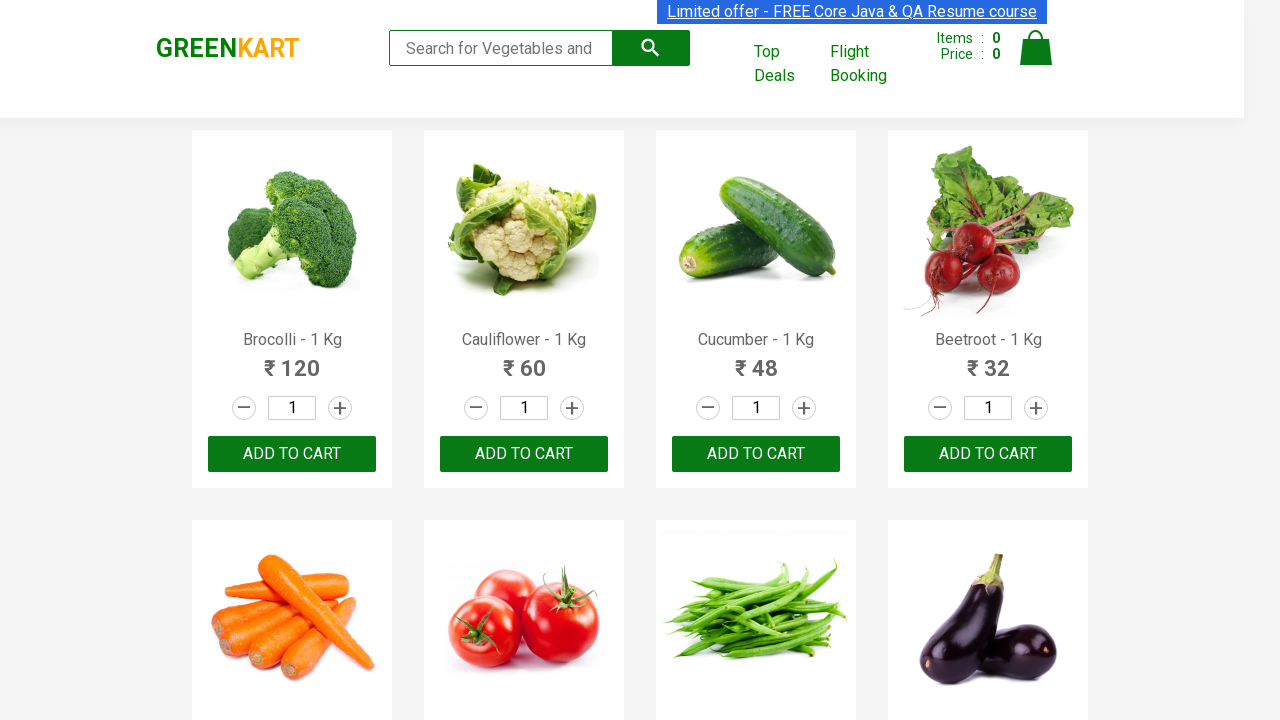

Retrieved all product name elements from the page
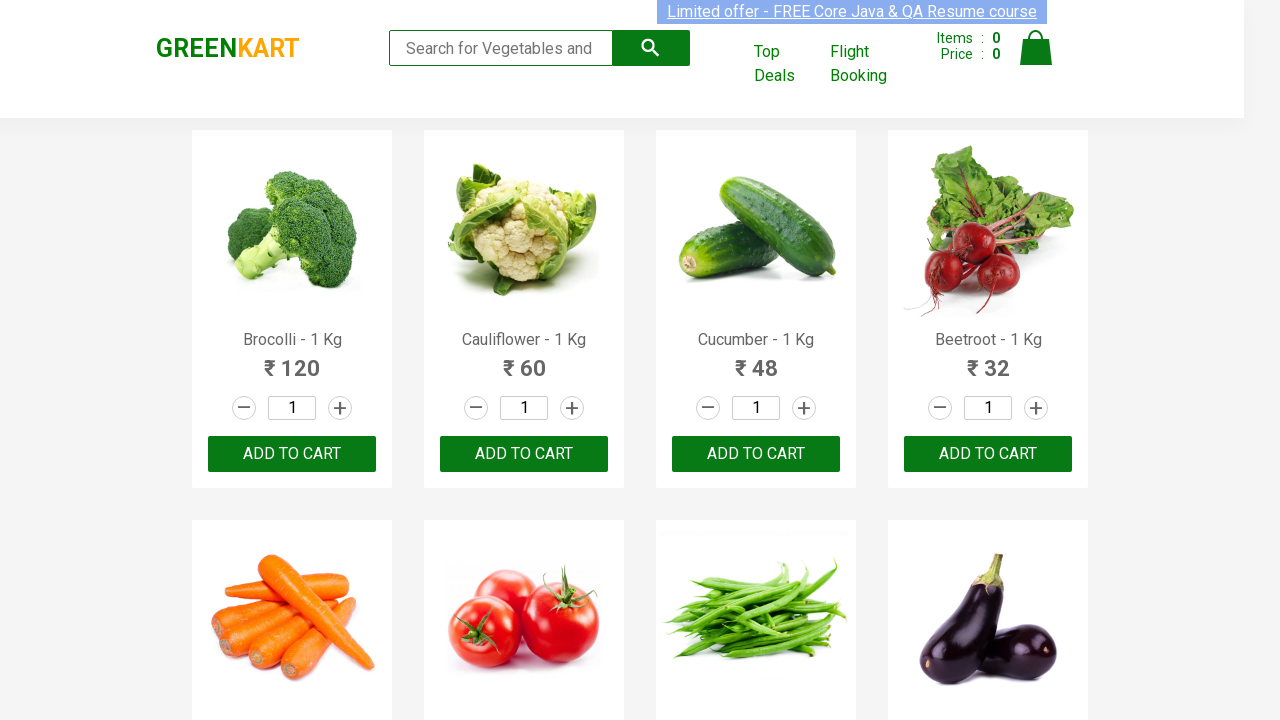

Clicked 'Add to cart' button for Cucumber at (756, 454) on div.product-action button >> nth=2
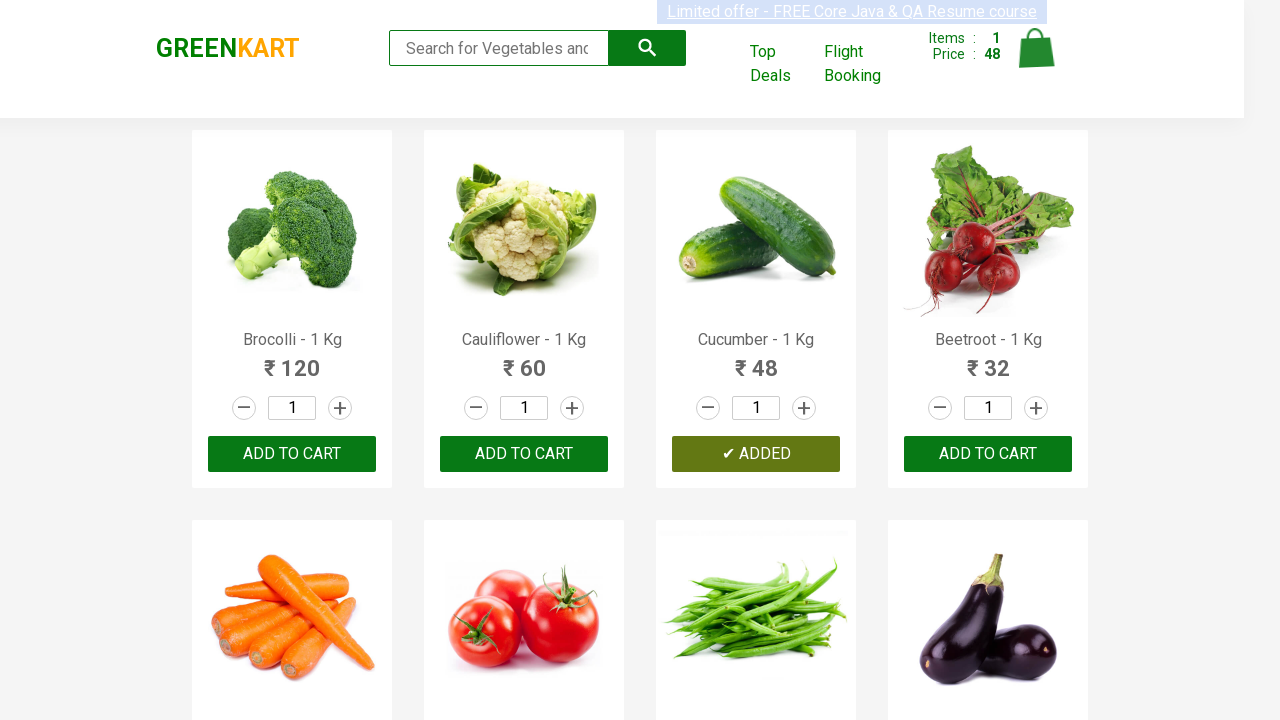

Clicked 'Add to cart' button for Beetroot at (988, 454) on div.product-action button >> nth=3
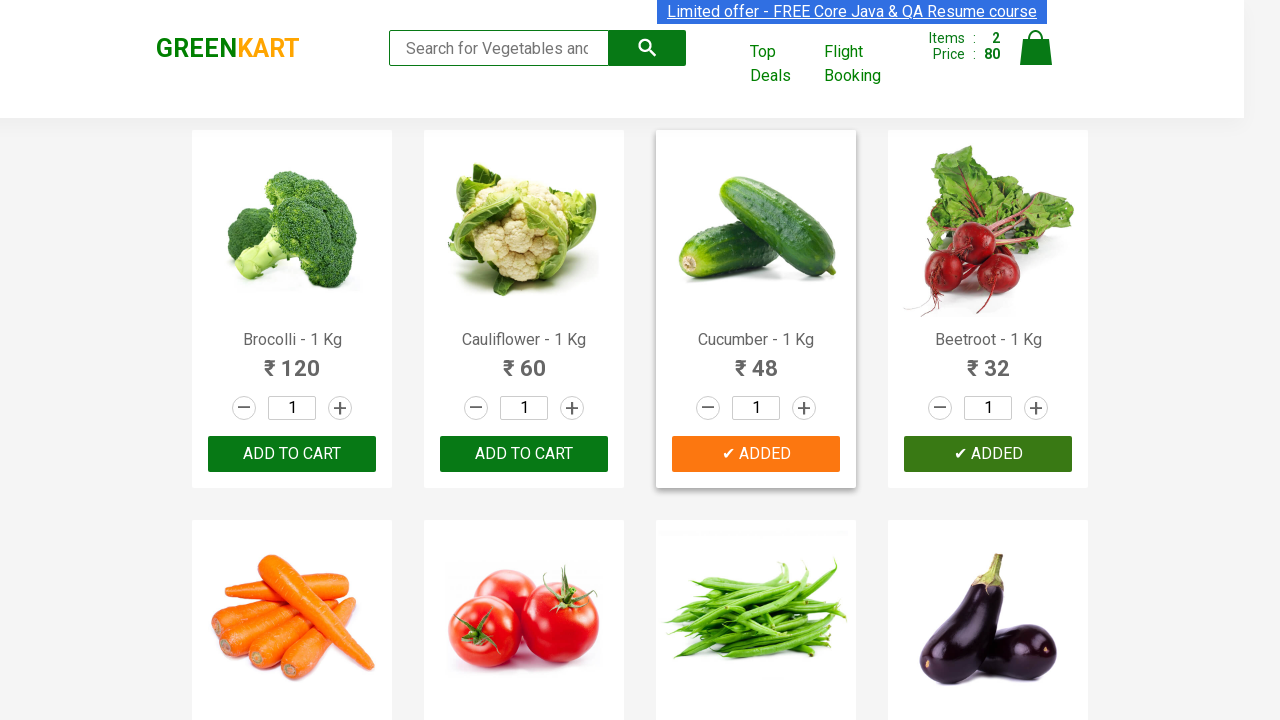

Clicked 'Add to cart' button for Tomato at (524, 360) on div.product-action button >> nth=5
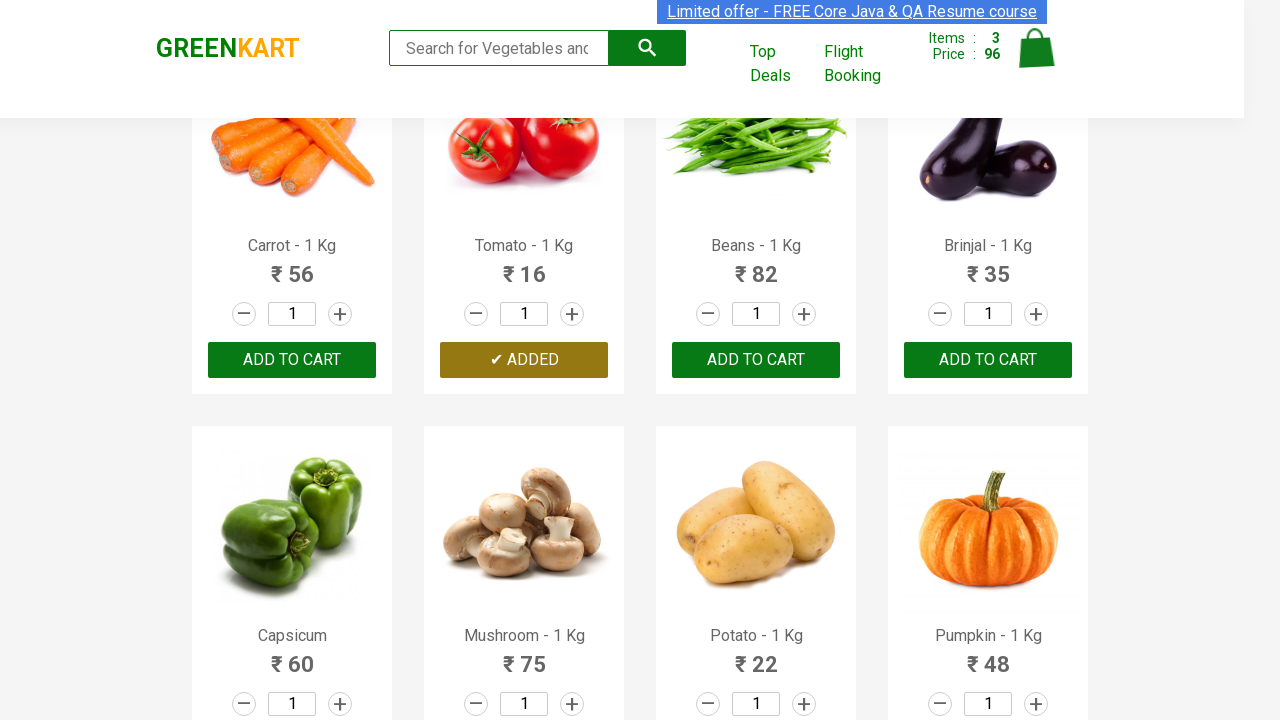

Clicked 'Add to cart' button for Beans at (756, 360) on div.product-action button >> nth=6
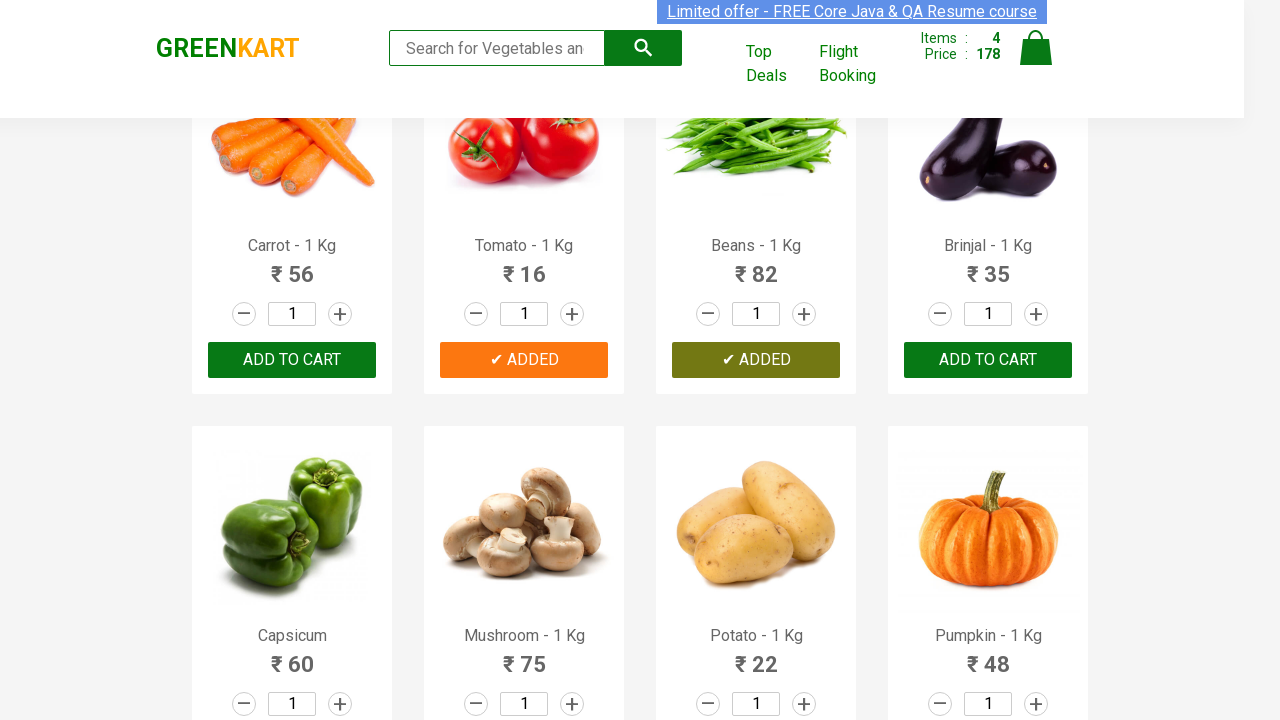

All 4 required vegetables (Cucumber, Beetroot, Tomato, Beans) have been added to cart
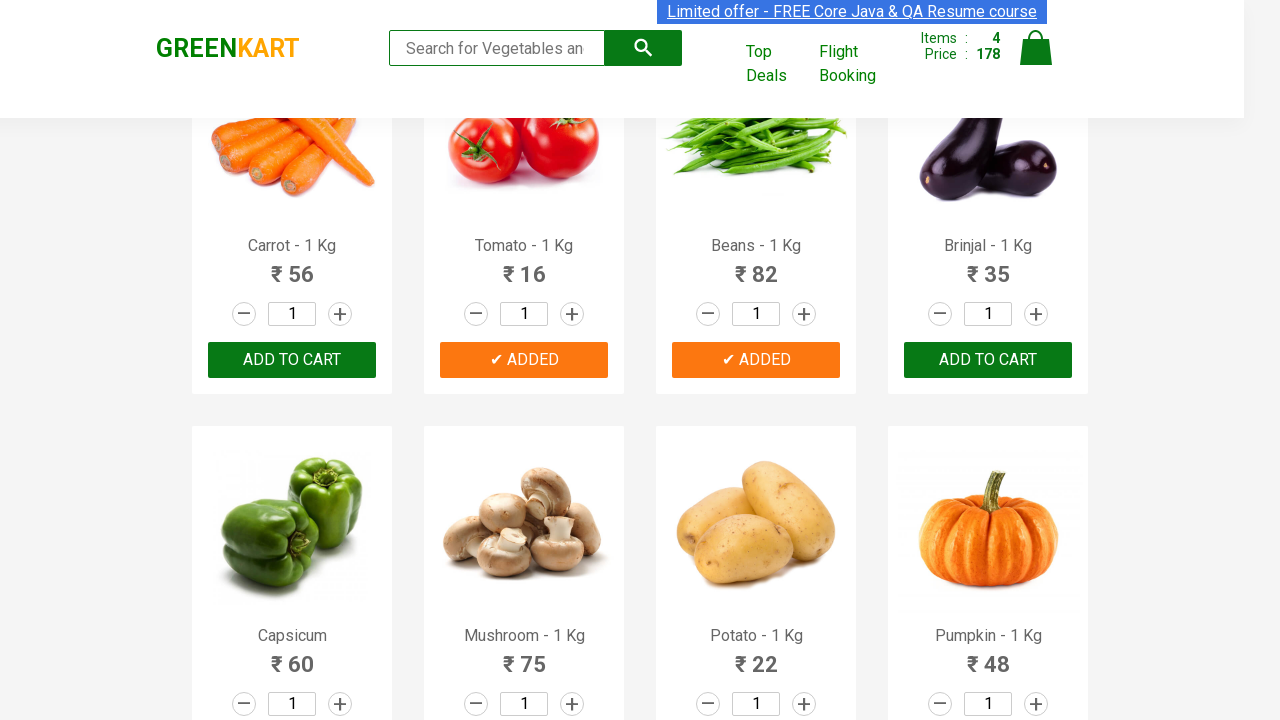

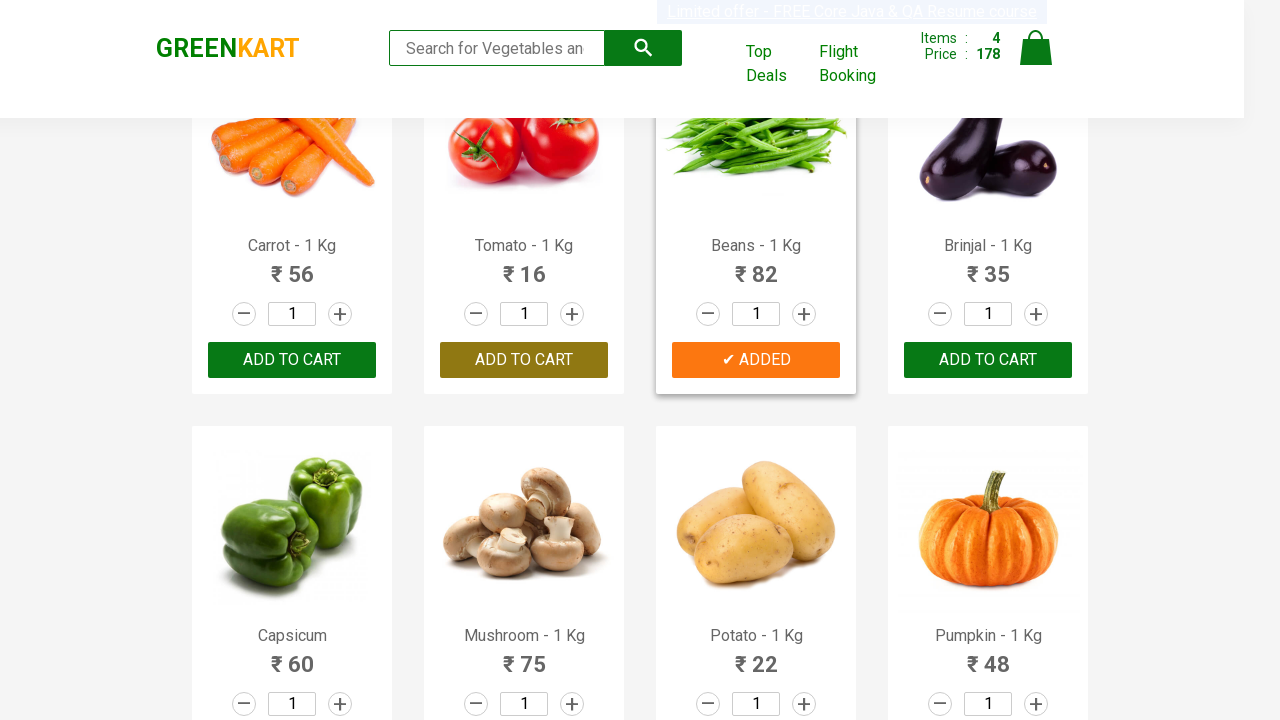